Tests clicking on "Add/Remove Elements" link and then clicking the "Add Element" button

Starting URL: https://the-internet.herokuapp.com

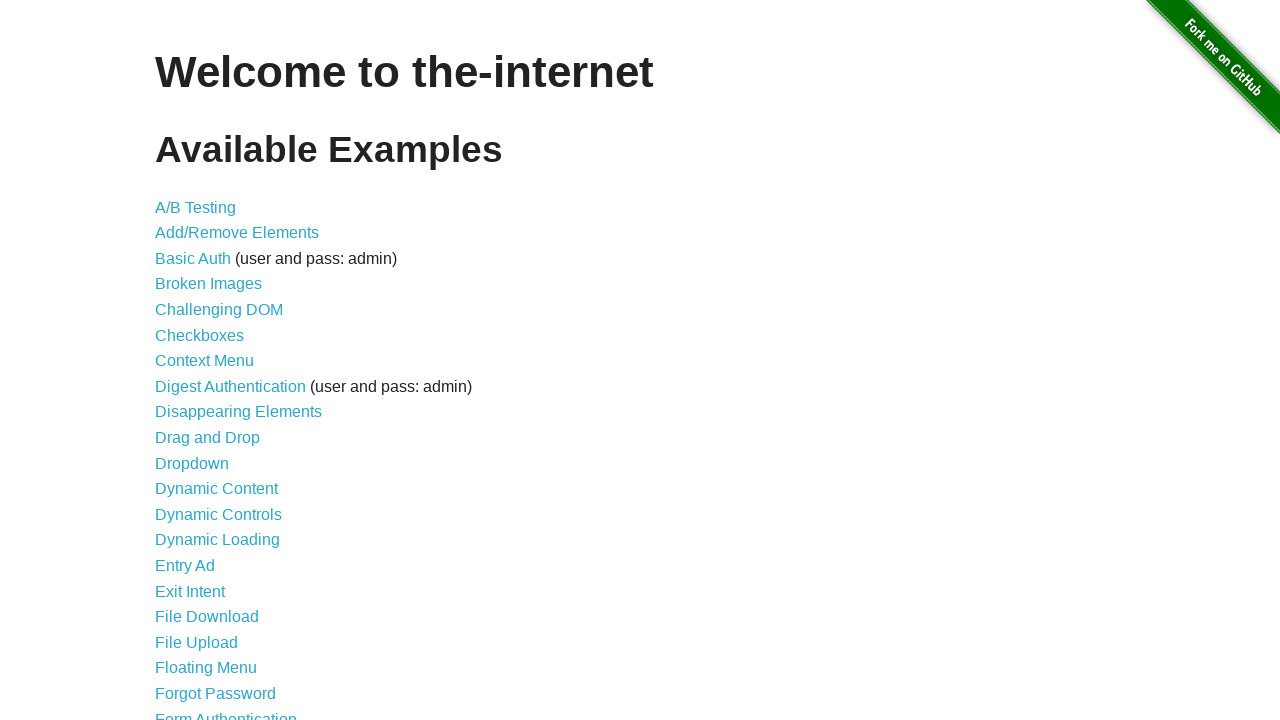

Navigated to the-internet.herokuapp.com
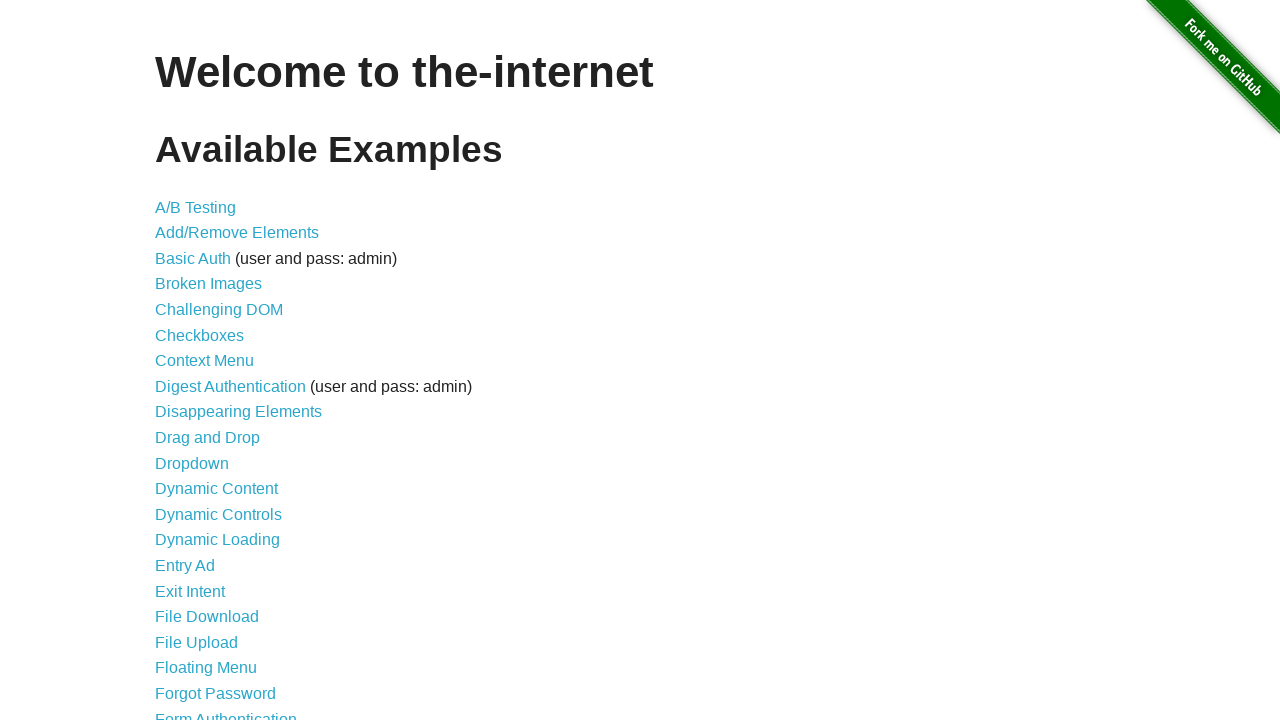

Clicked on 'Add/Remove Elements' link at (237, 233) on text=Add/Remove Elements
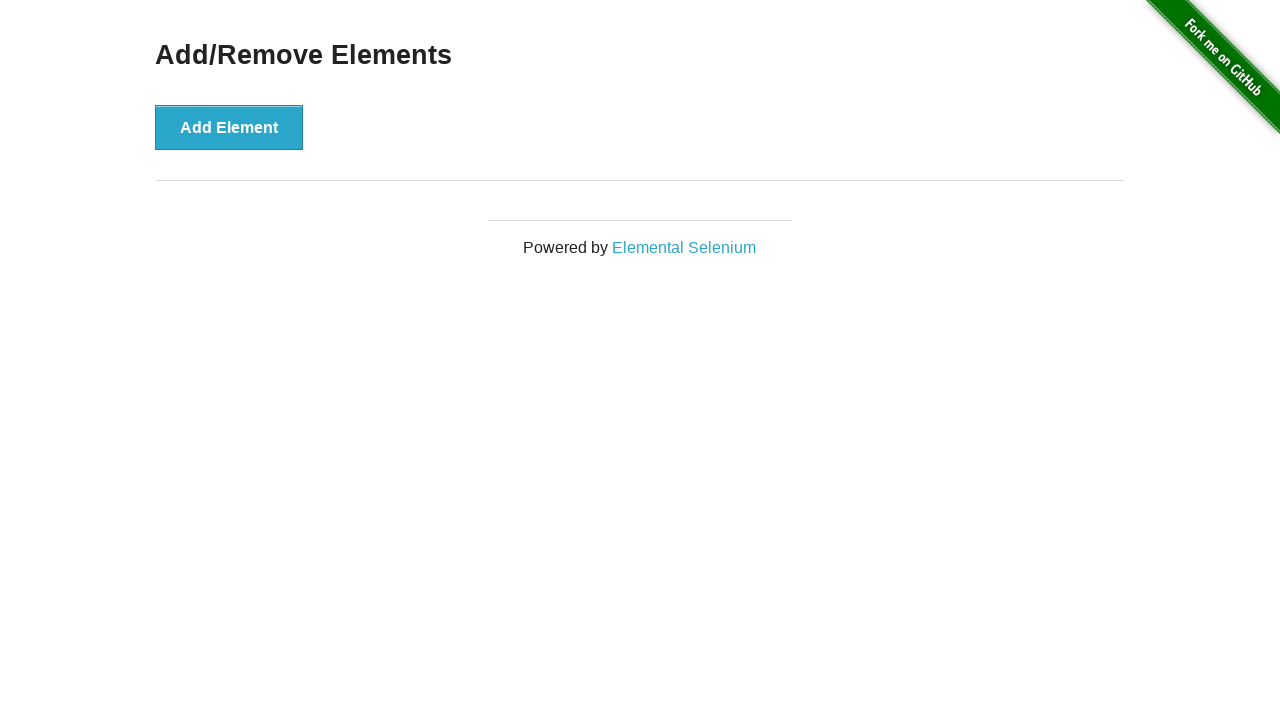

Clicked on 'Add Element' button at (229, 127) on text=Add Element
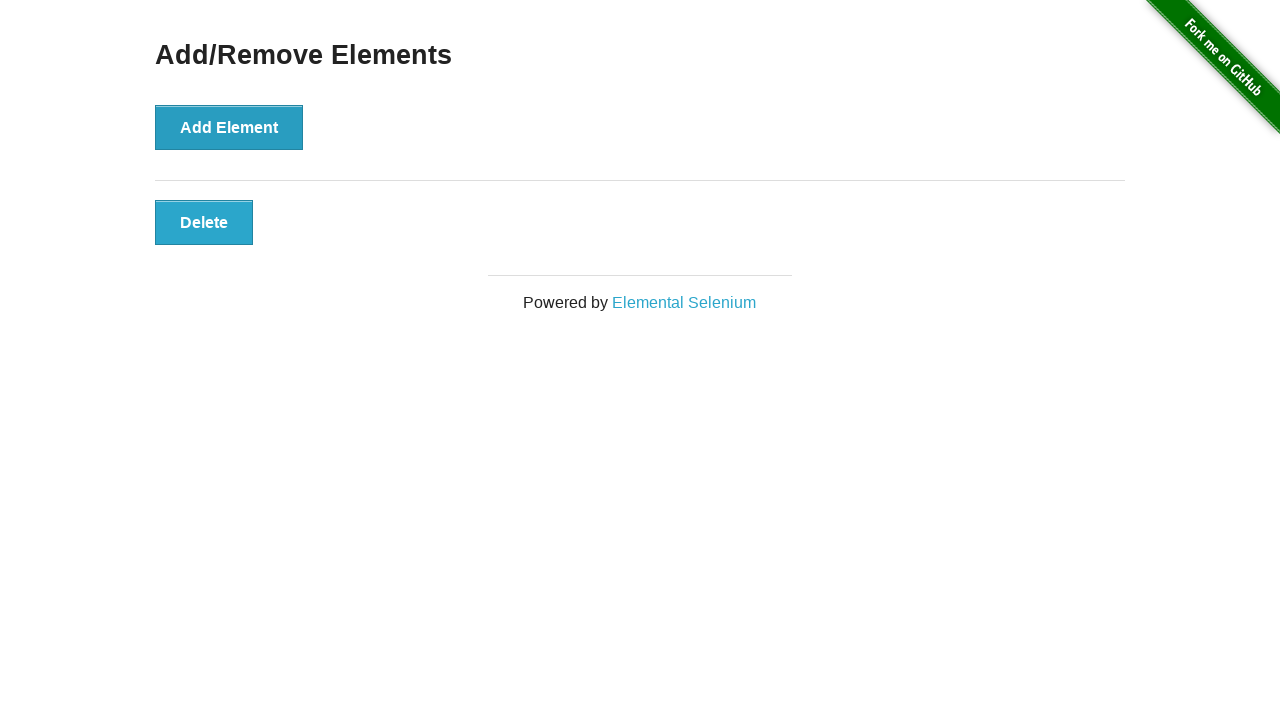

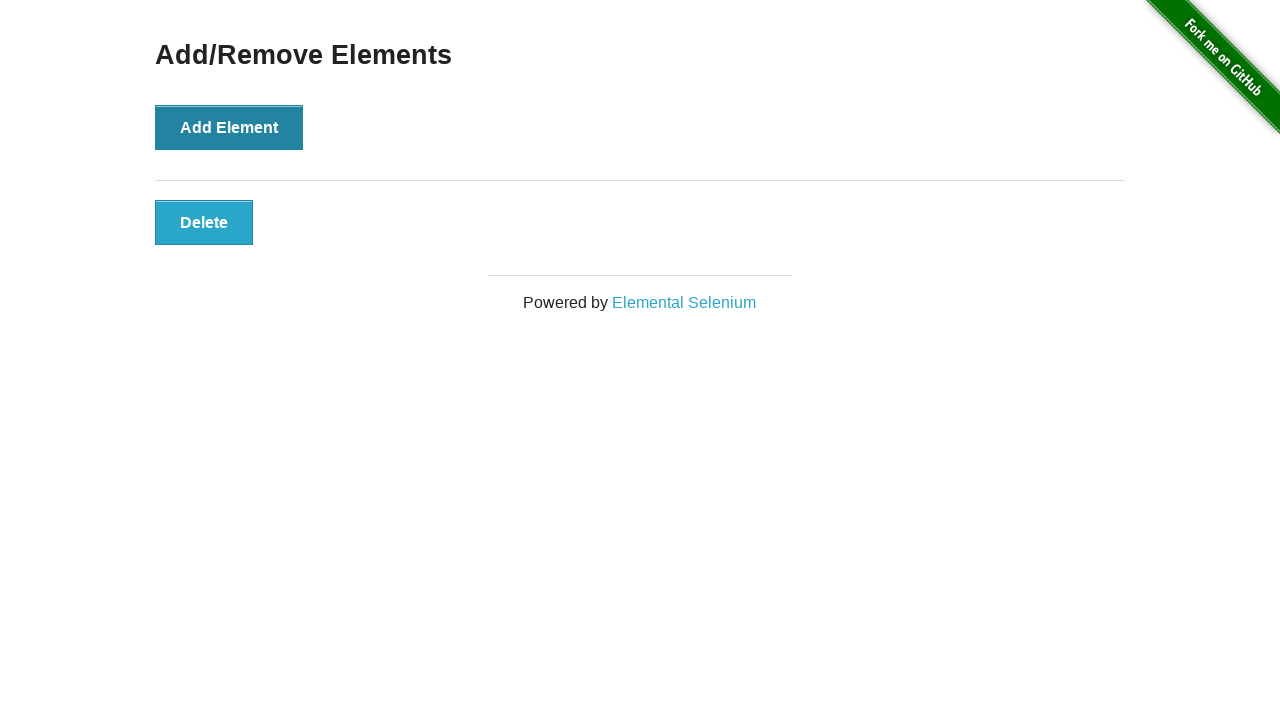